Tests pressing keyboard keys using action builder by sending a tab key to the currently focused element and verifying the result

Starting URL: http://the-internet.herokuapp.com/key_presses

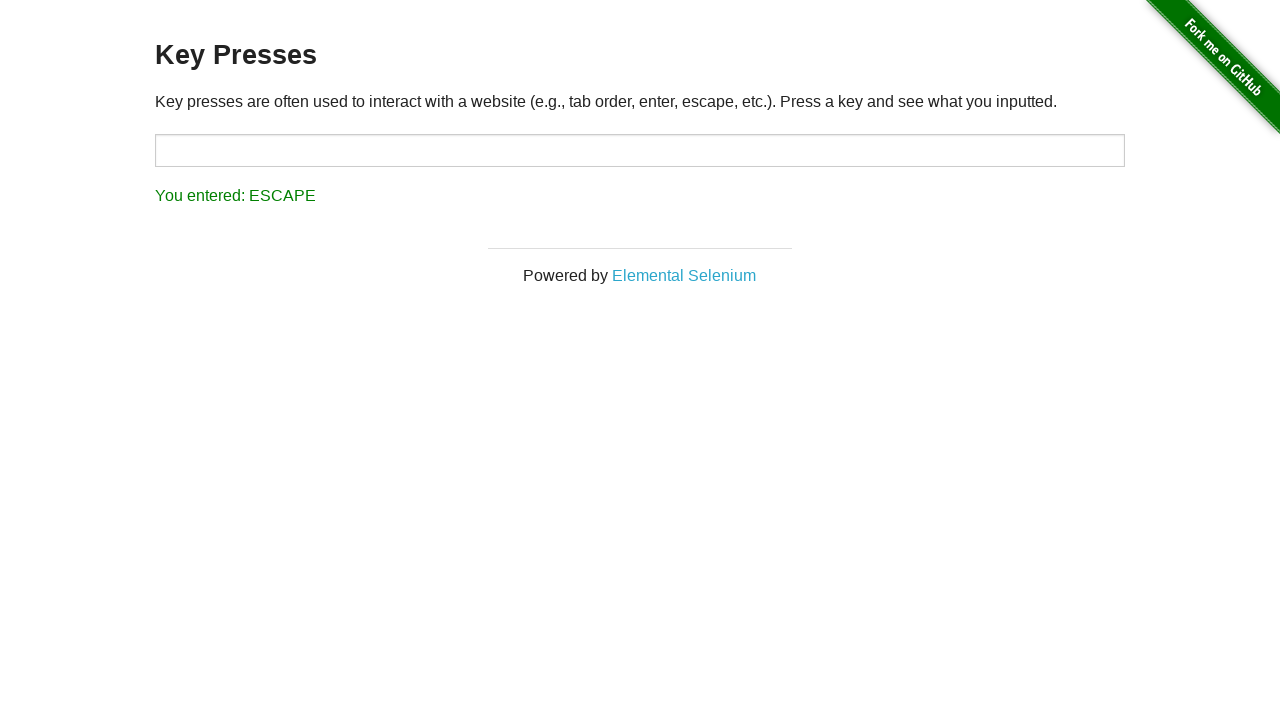

Pressed Tab key on the currently focused element
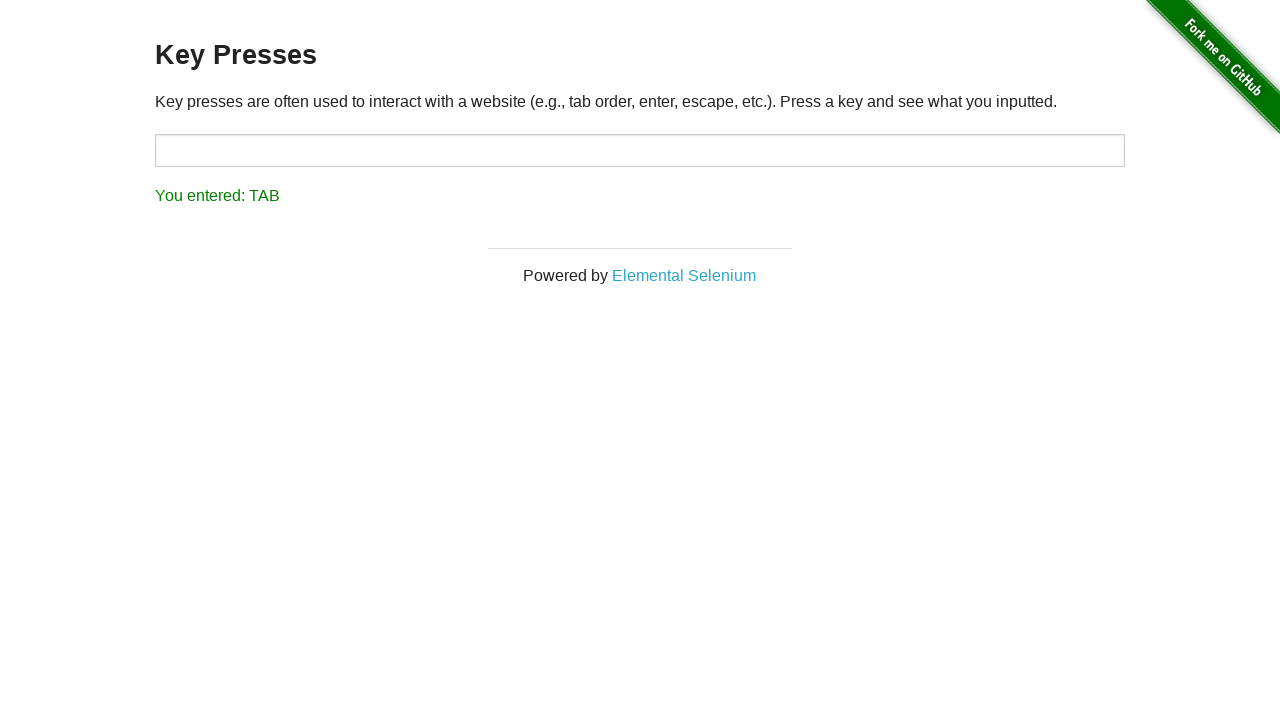

Waited for result element to appear
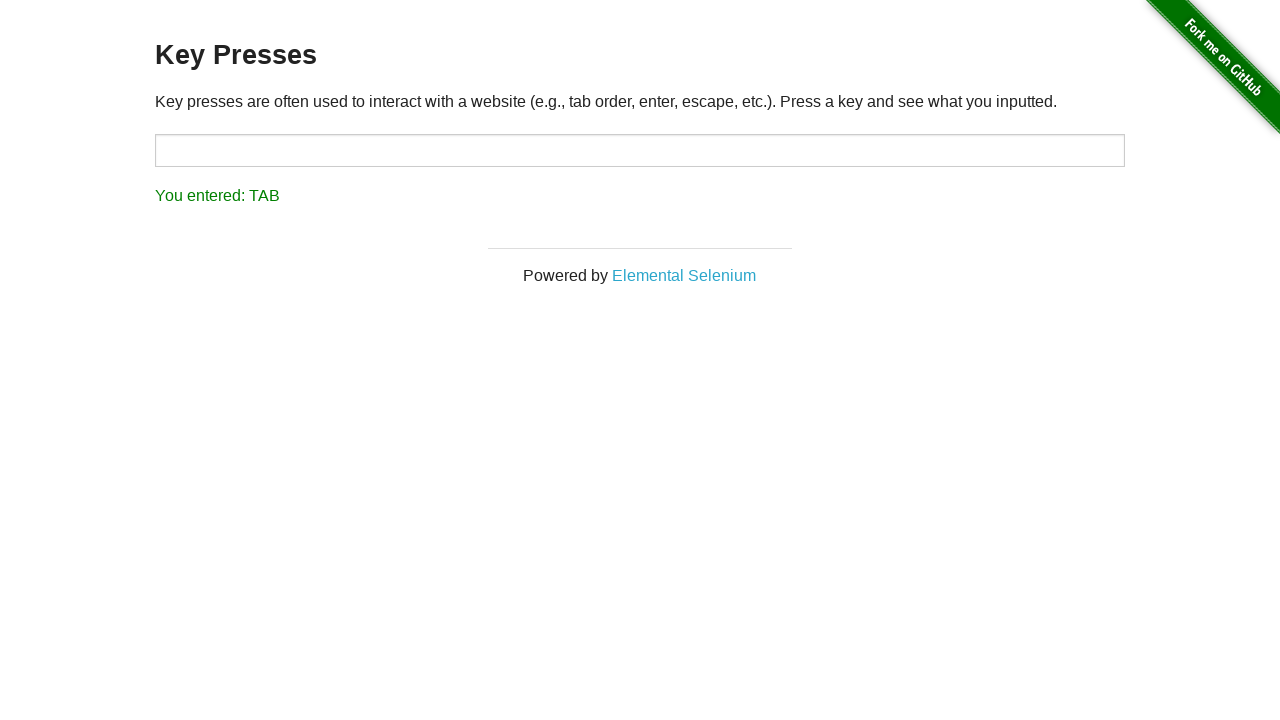

Retrieved result text content
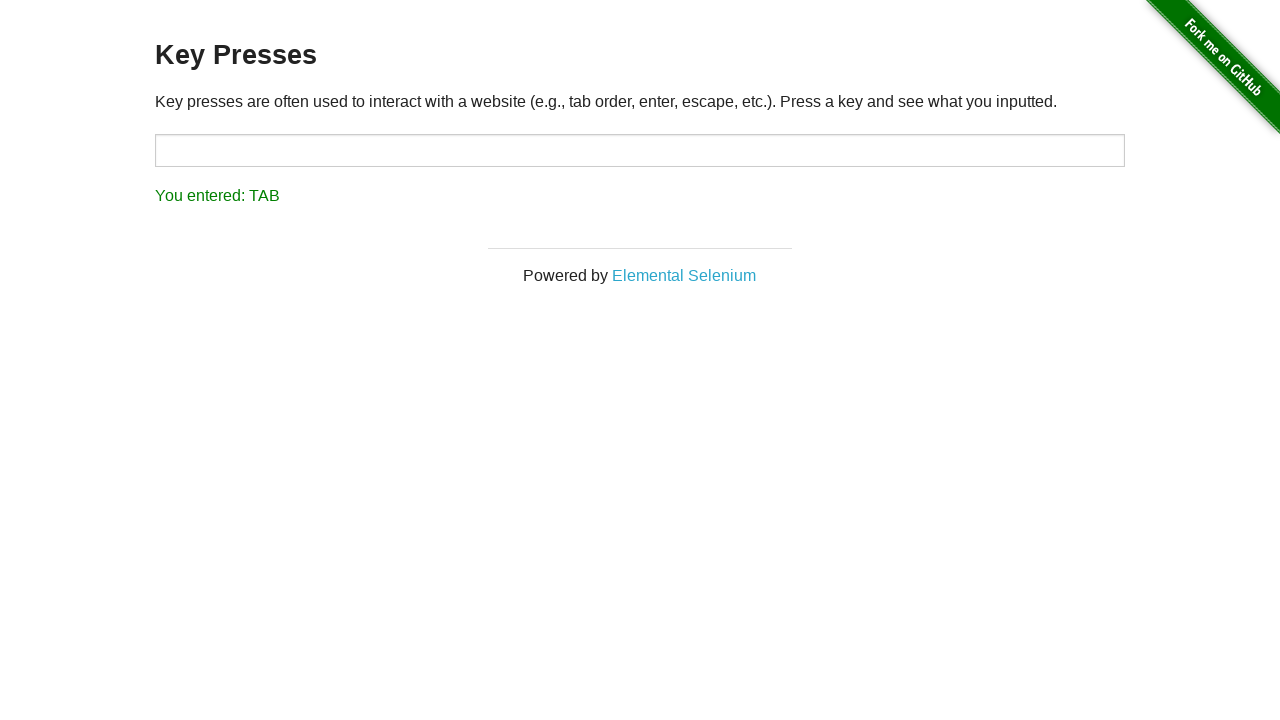

Verified that Tab key press was correctly registered as 'You entered: TAB'
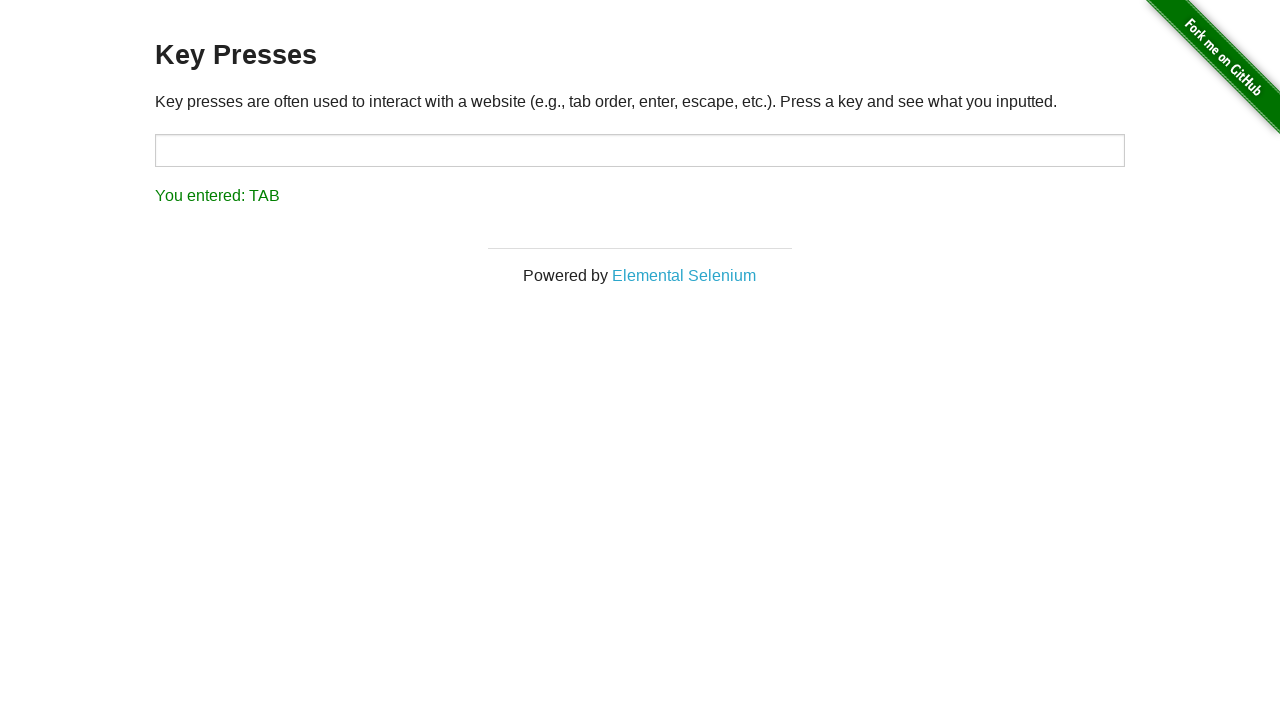

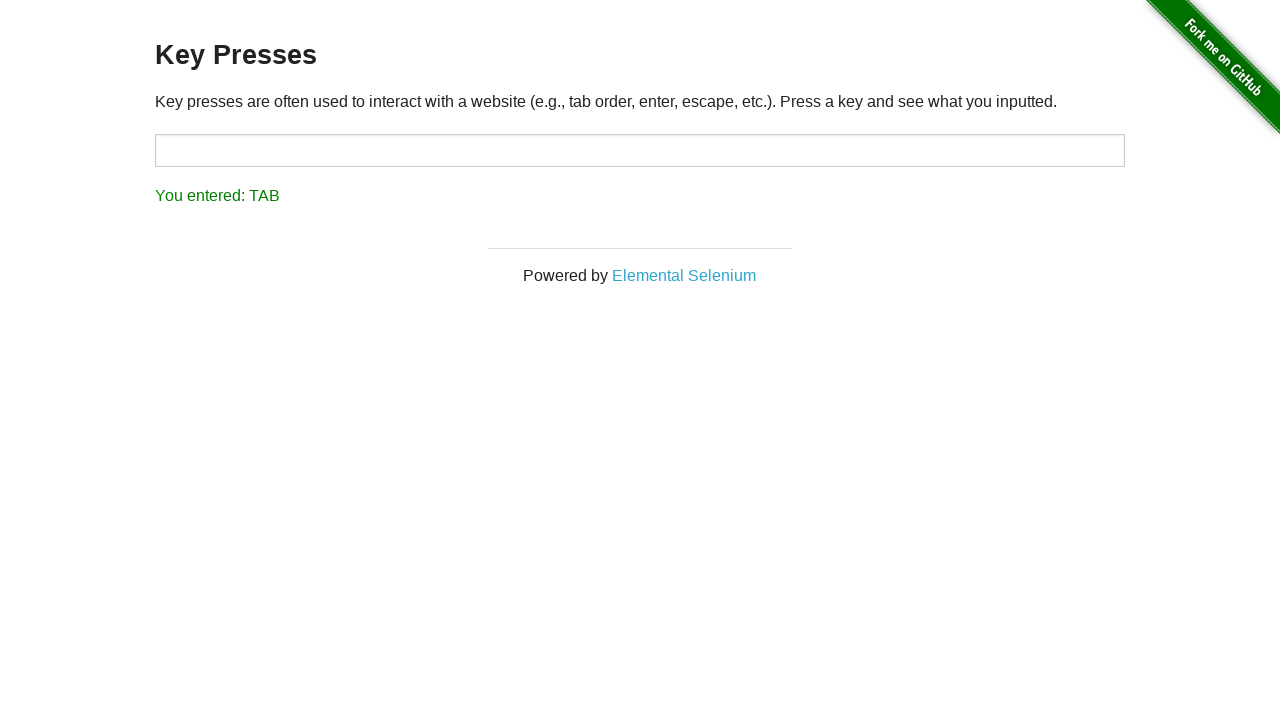